Navigates to the Selenium website and scrolls to the News section using JavaScript execution

Starting URL: https://www.selenium.dev

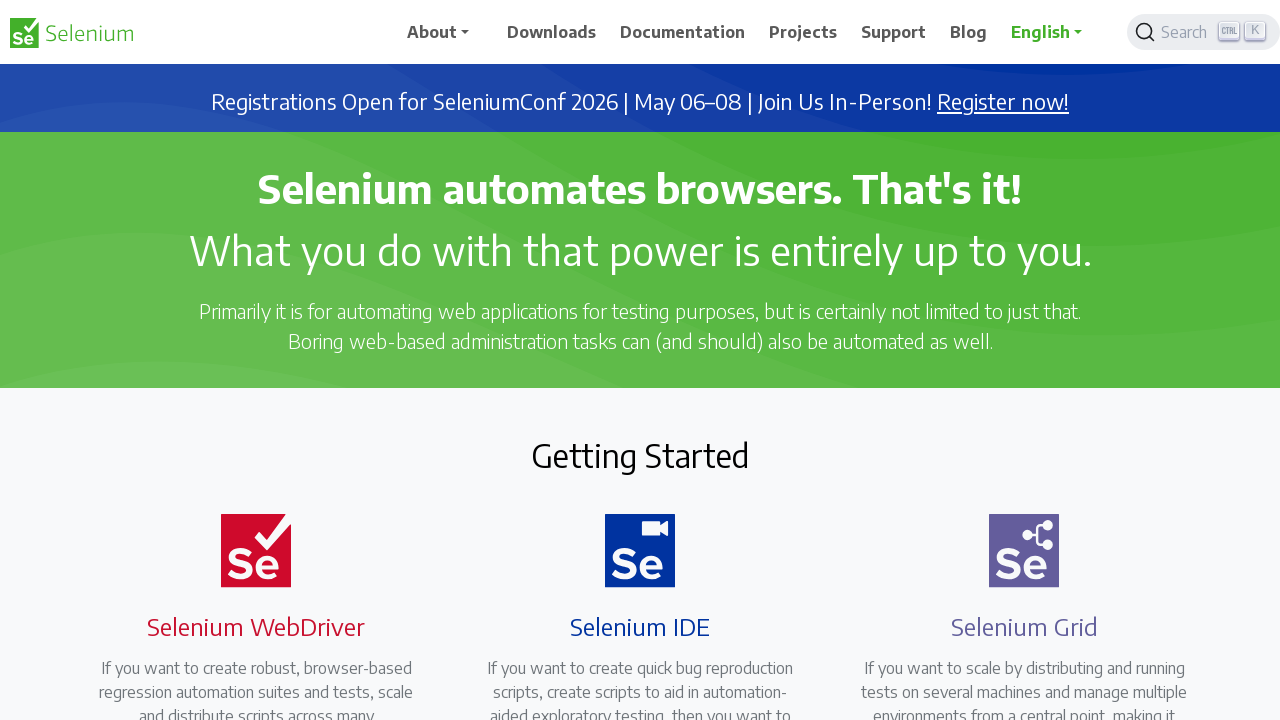

Located News heading element on Selenium website
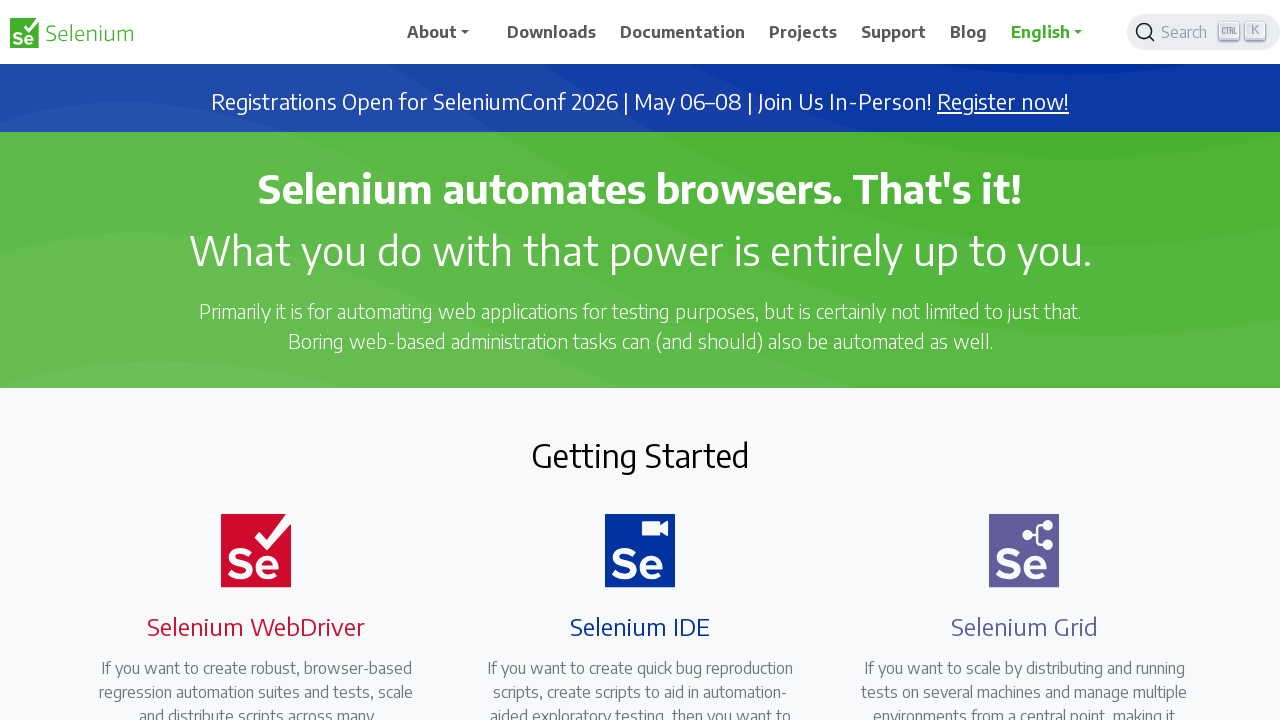

Scrolled to News section using scroll_into_view_if_needed()
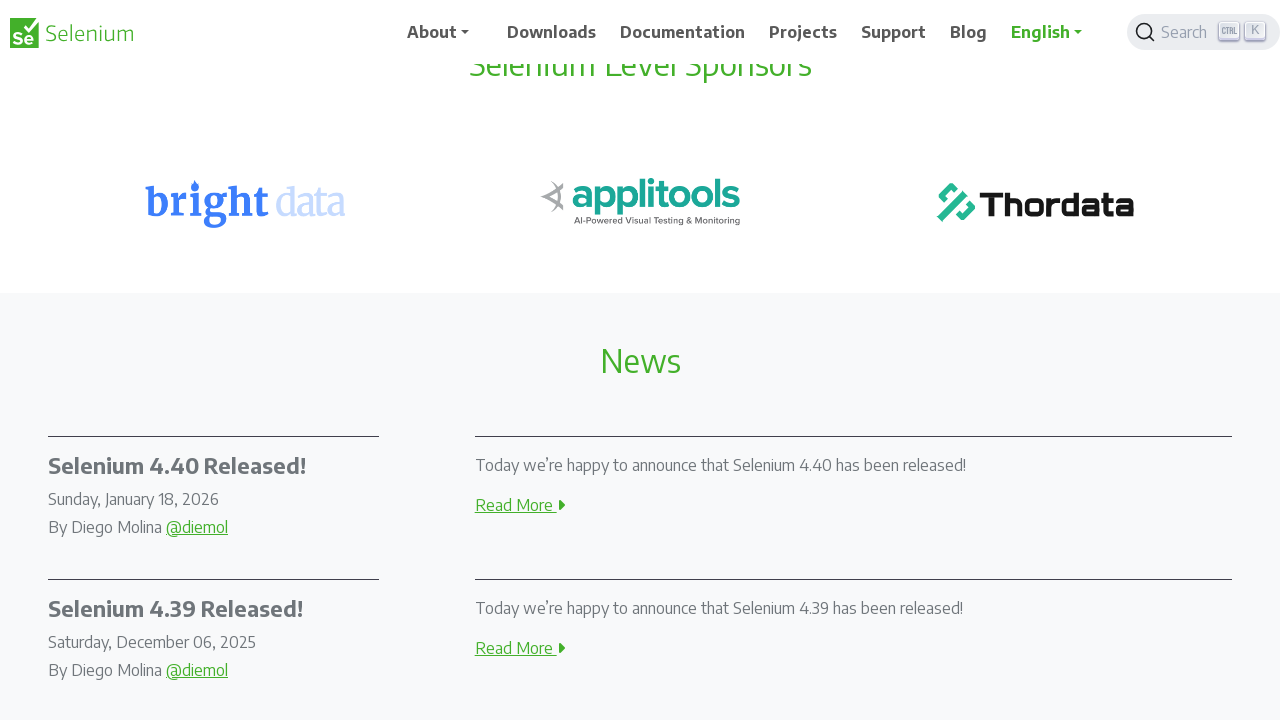

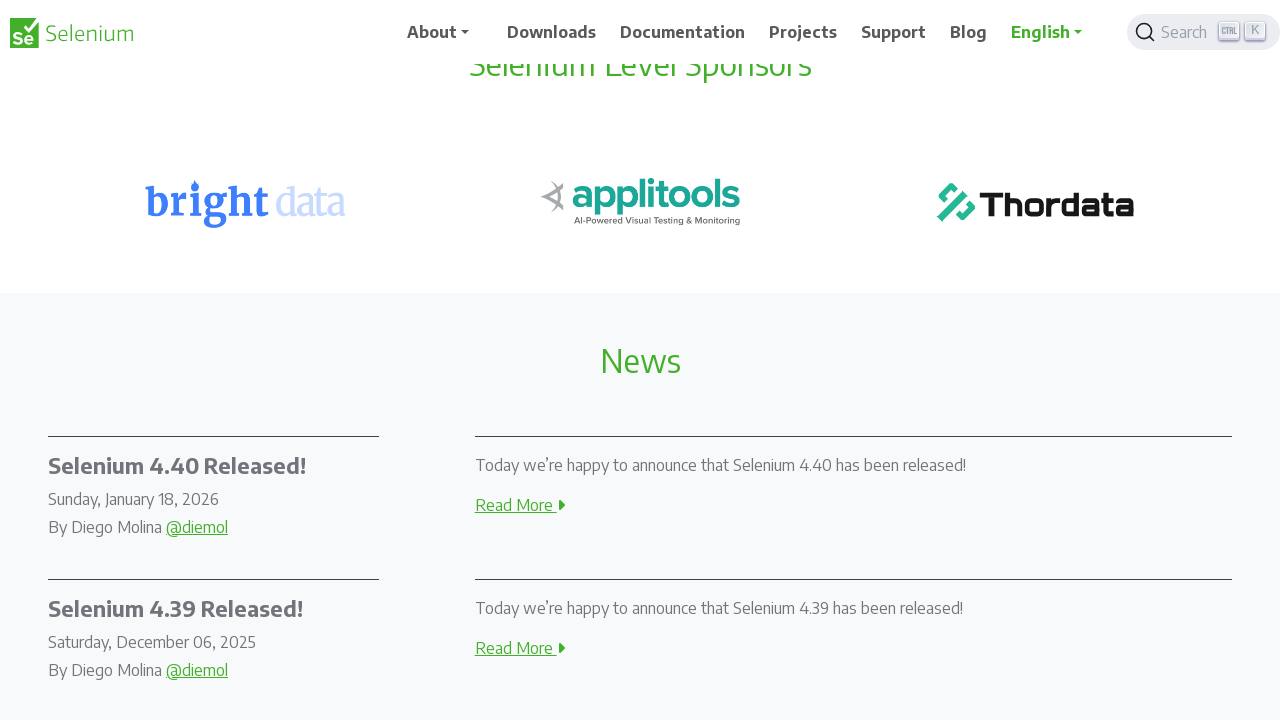